Tests accepting a JavaScript prompt by clicking a button, entering text into the prompt, and accepting it

Starting URL: http://sahitest.com/demo/promptTest.htm

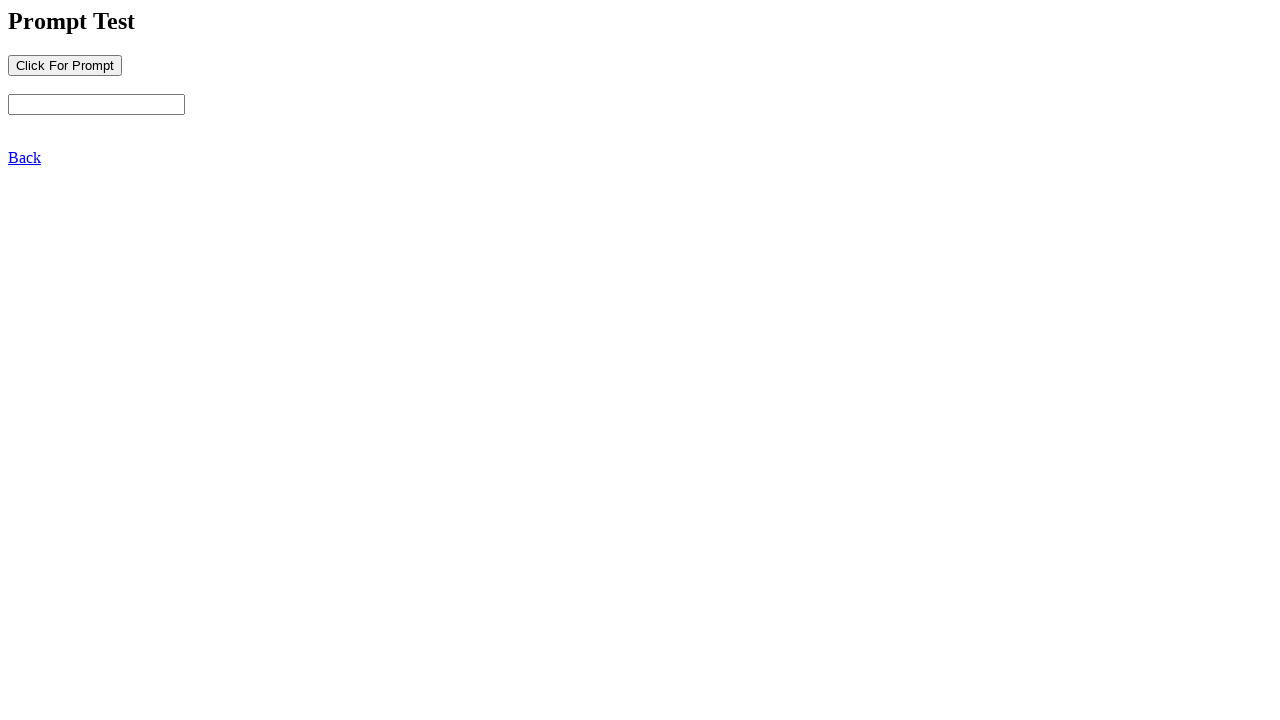

Clicked button to trigger JavaScript prompt at (65, 65) on input[name='b1']
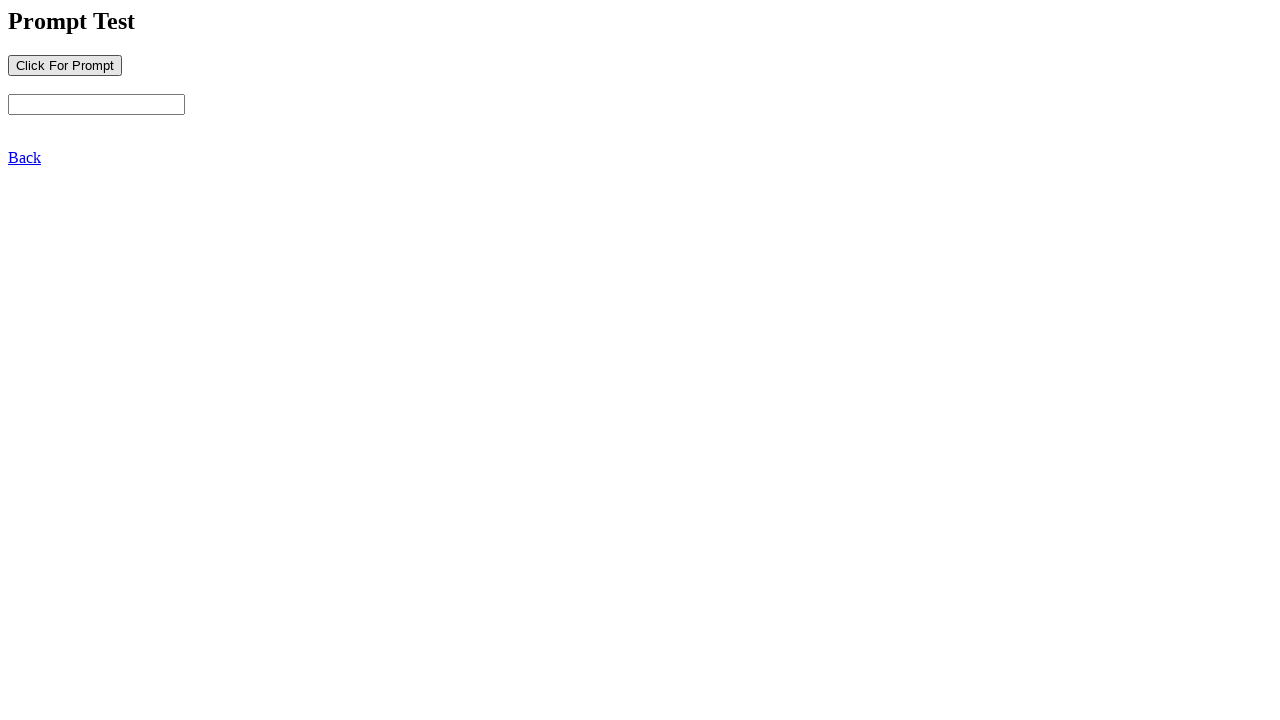

Set up dialog handler to accept prompt with text 'Test input text'
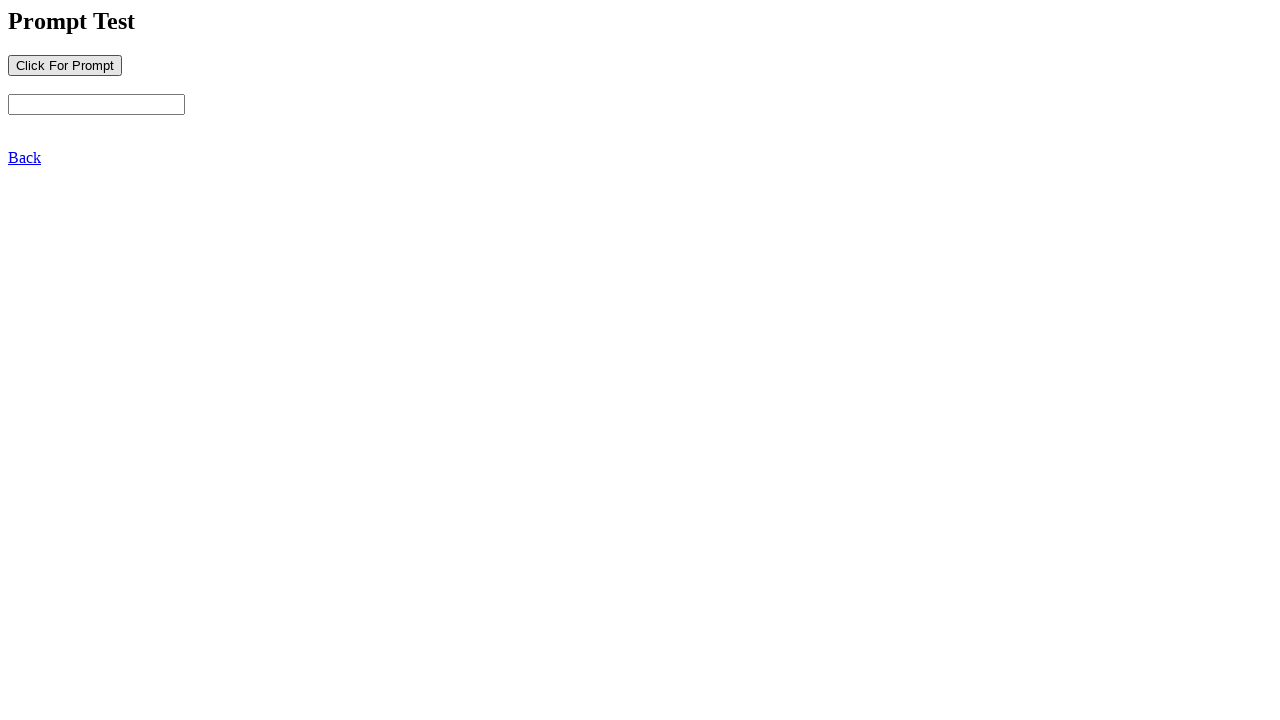

Verified input field exists after prompt acceptance
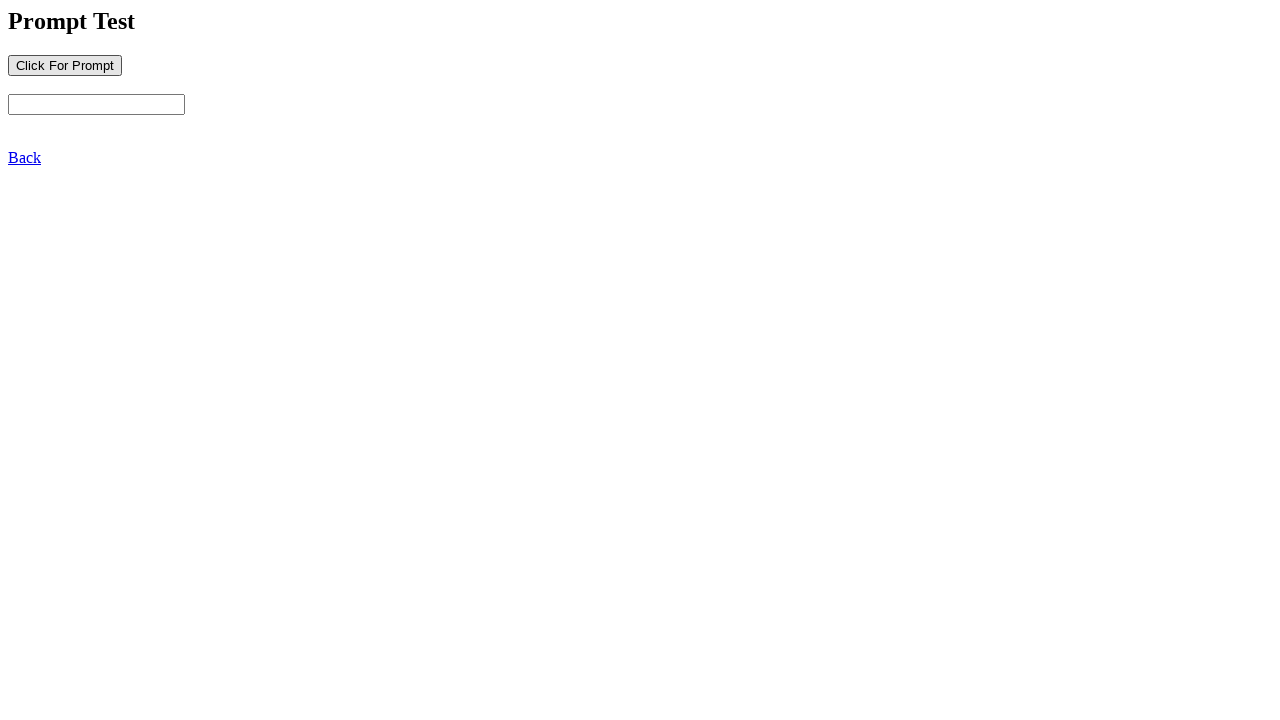

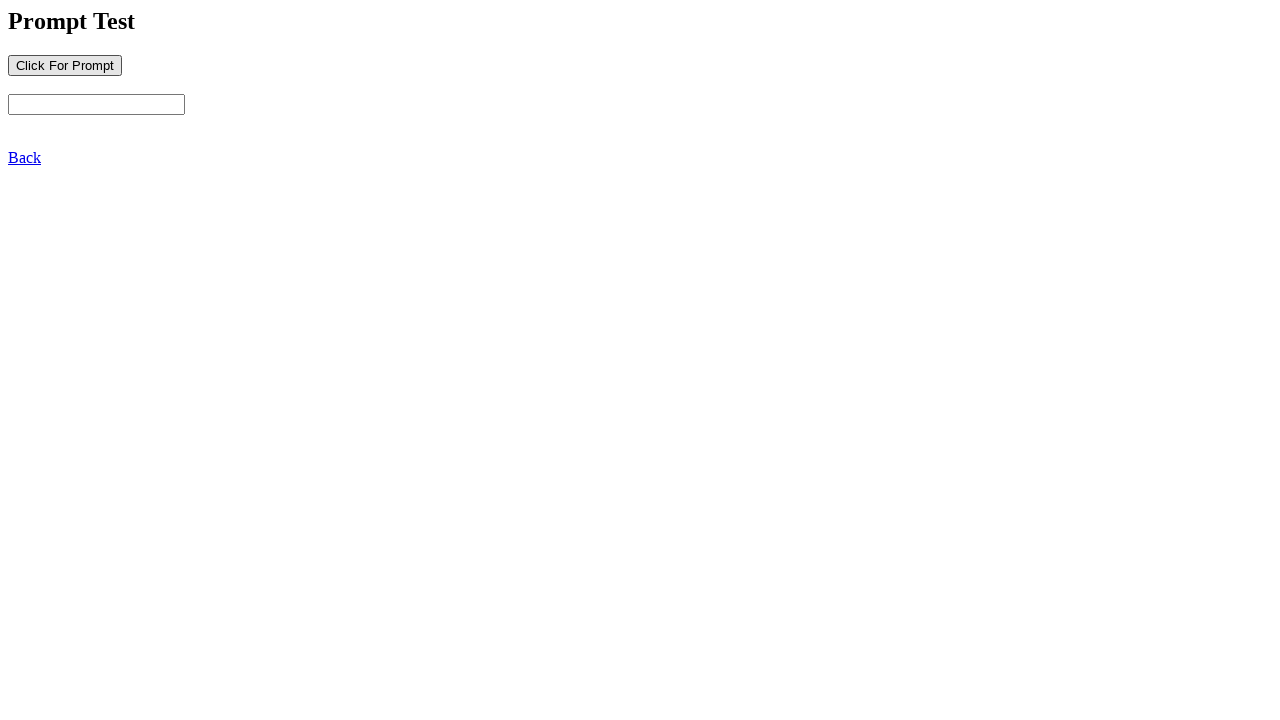